Opens a blog page, maximizes the browser window, and waits for the page to load before closing.

Starting URL: http://omayo.blogspot.com/

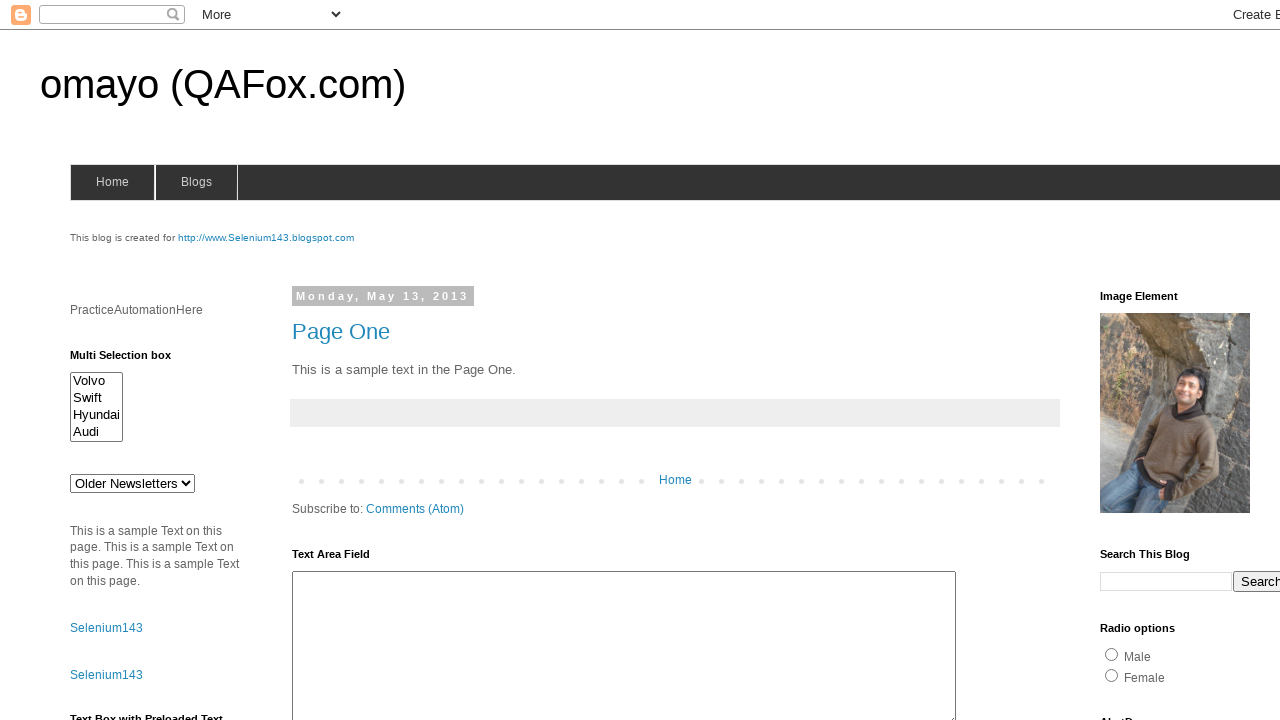

Set viewport to 1920x1080 to maximize browser window
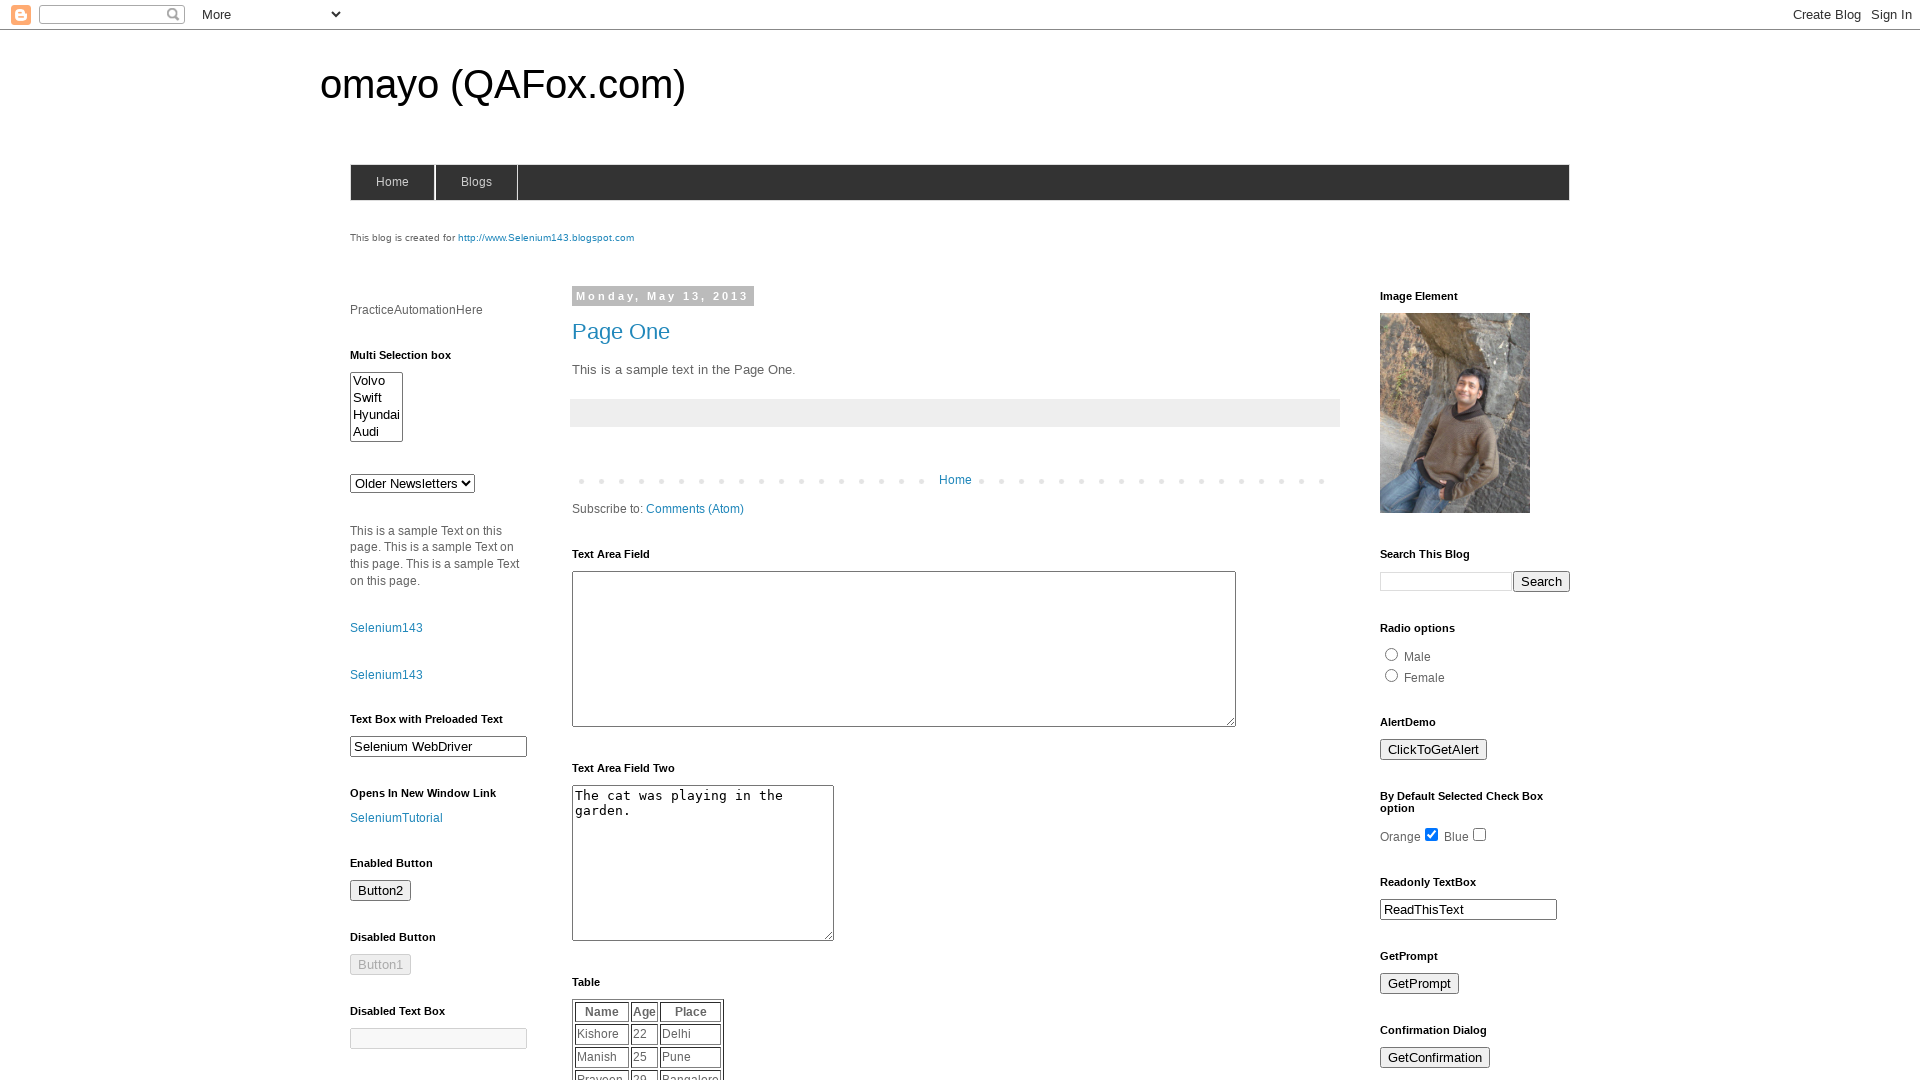

Blog page fully loaded
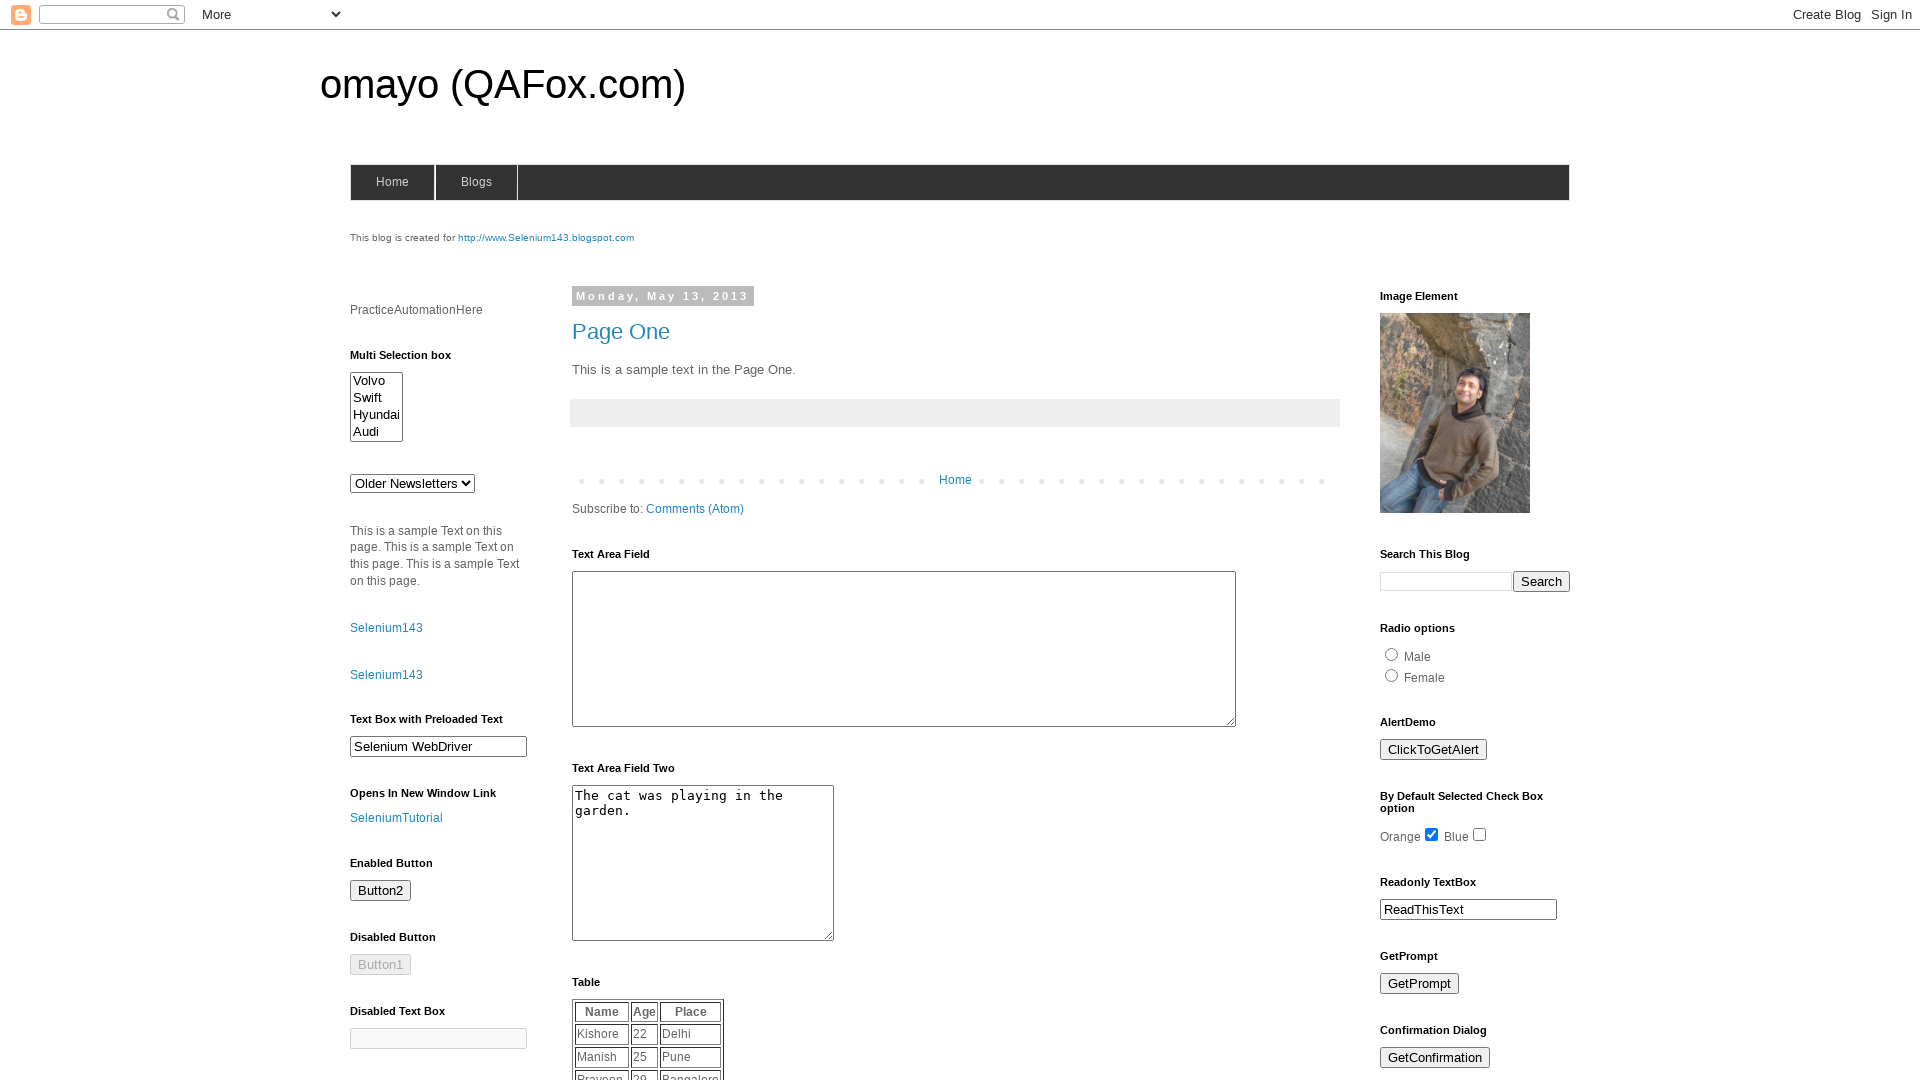

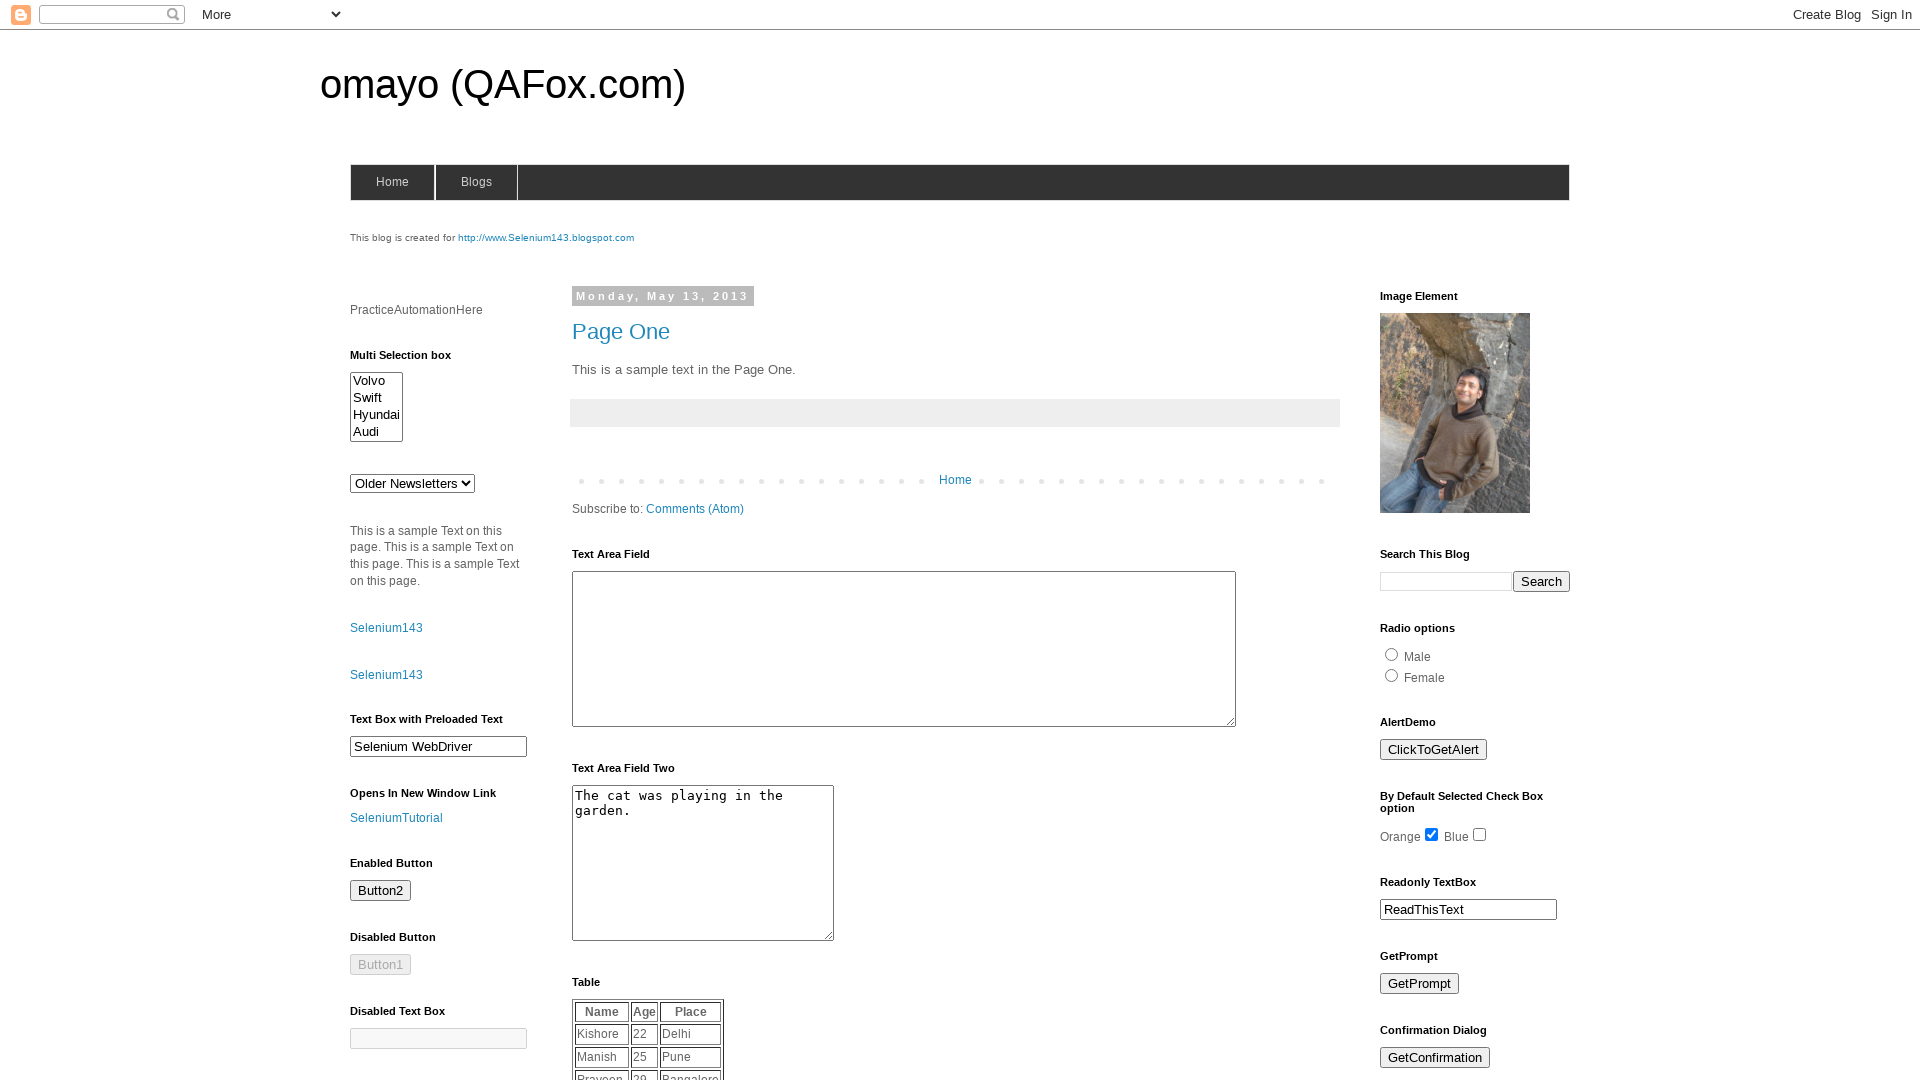